Fills out a paper CD case cover generator form with artist name, album title, and track names, then selects case type and paper format options before submitting the form.

Starting URL: https://www.papercdcase.com/index.php

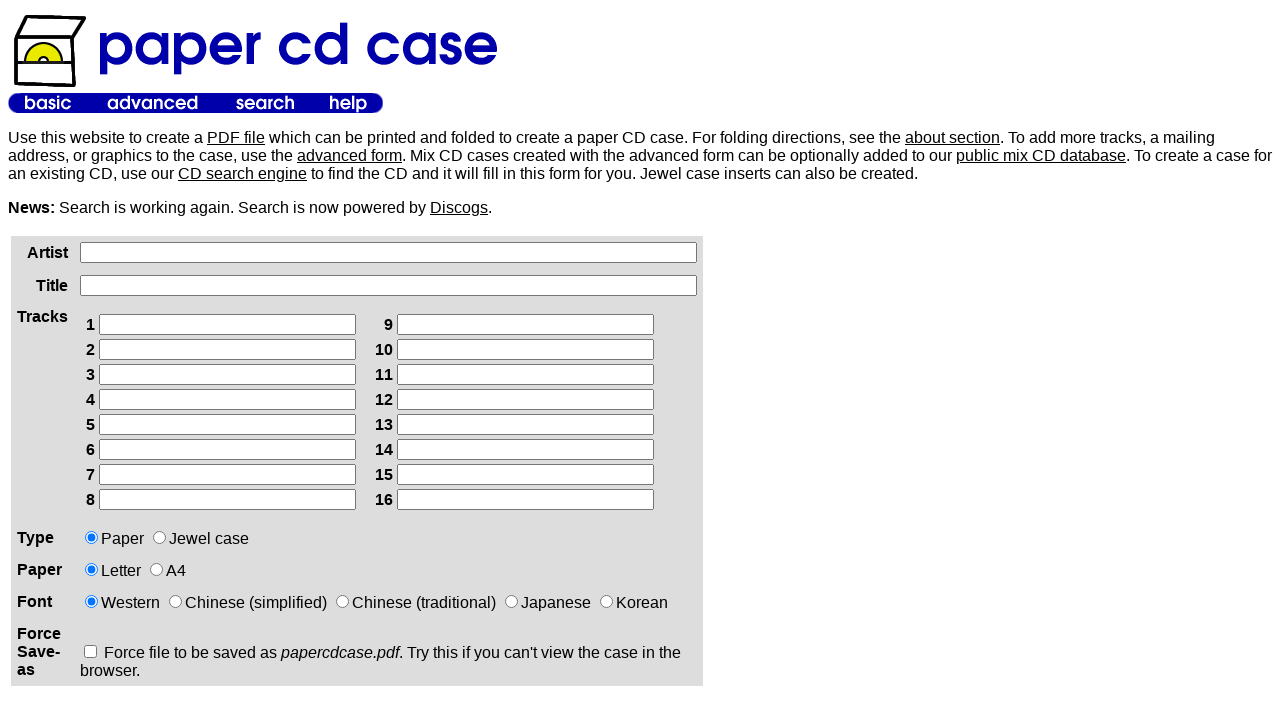

Filled artist name field with 'The Midnight Echoes' on xpath=/html/body/table[2]/tbody/tr/td[1]/div/form/table/tbody/tr[1]/td[2]/input
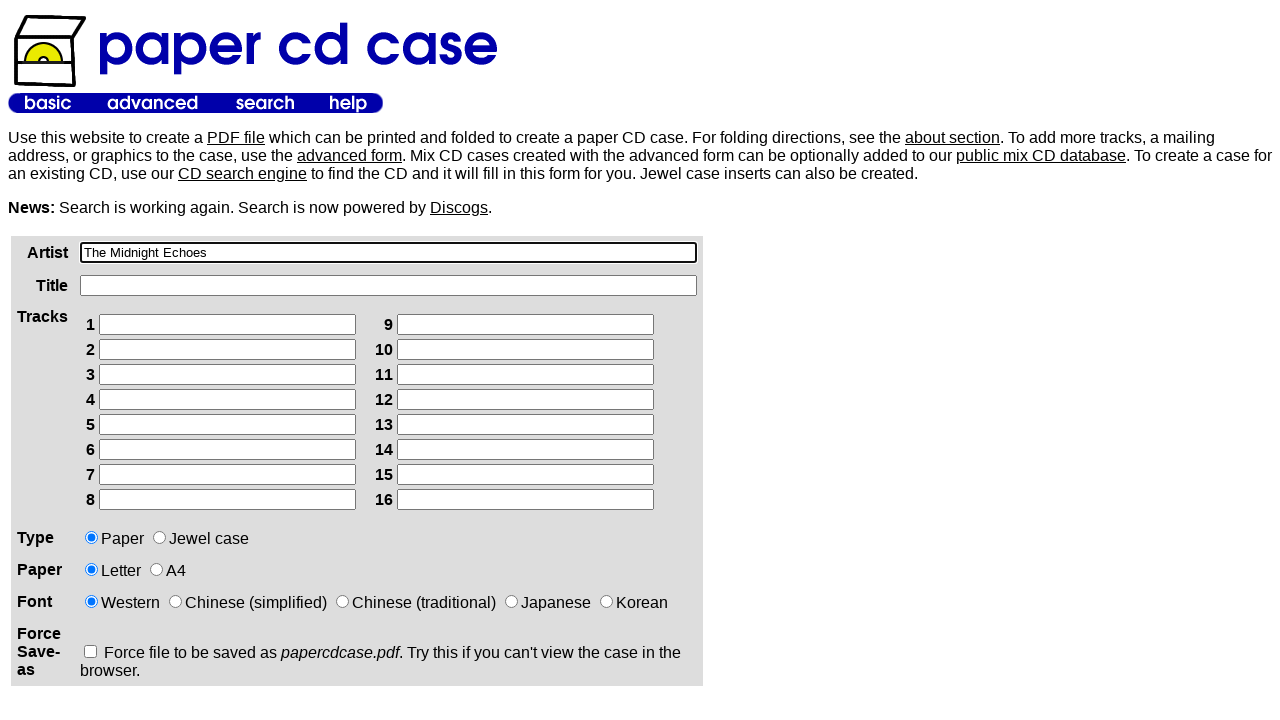

Filled album title field with 'Starlight Symphony' on xpath=/html/body/table[2]/tbody/tr/td[1]/div/form/table/tbody/tr[2]/td[2]/input
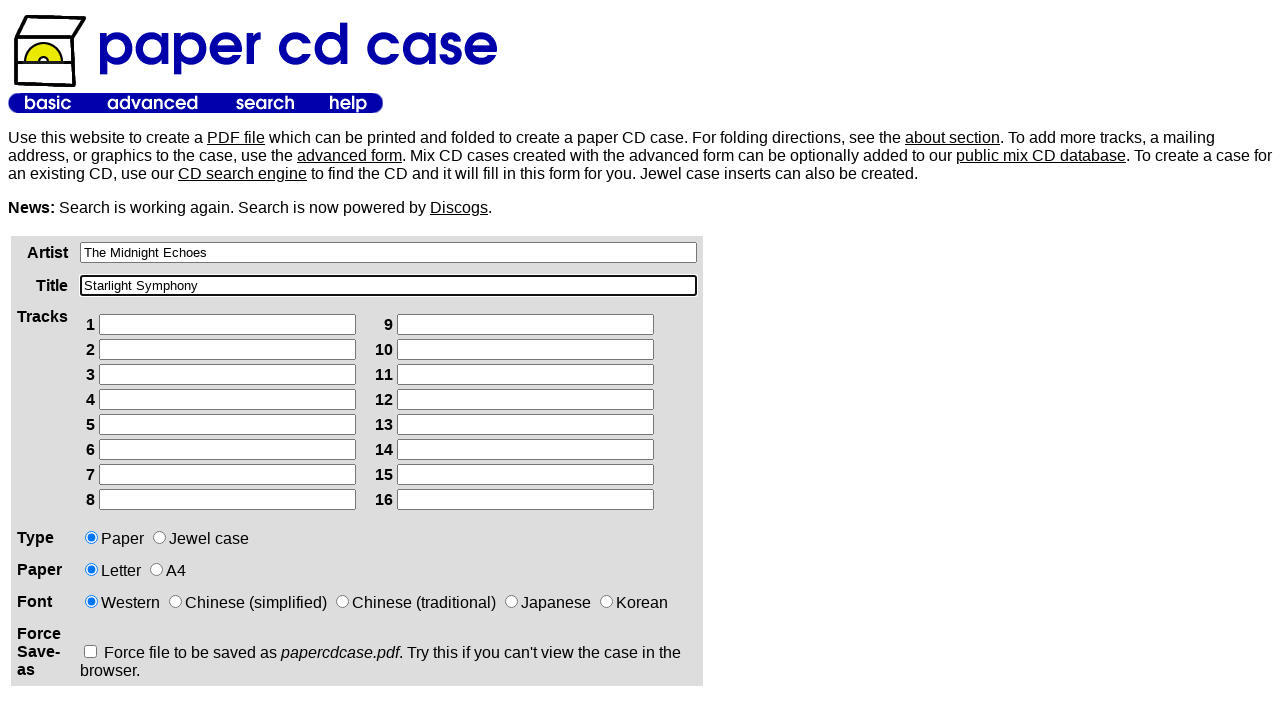

Filled left column track 1 with 'Opening Prelude' on xpath=/html/body/table[2]/tbody/tr/td[1]/div/form/table/tbody/tr[3]/td[2]/table/
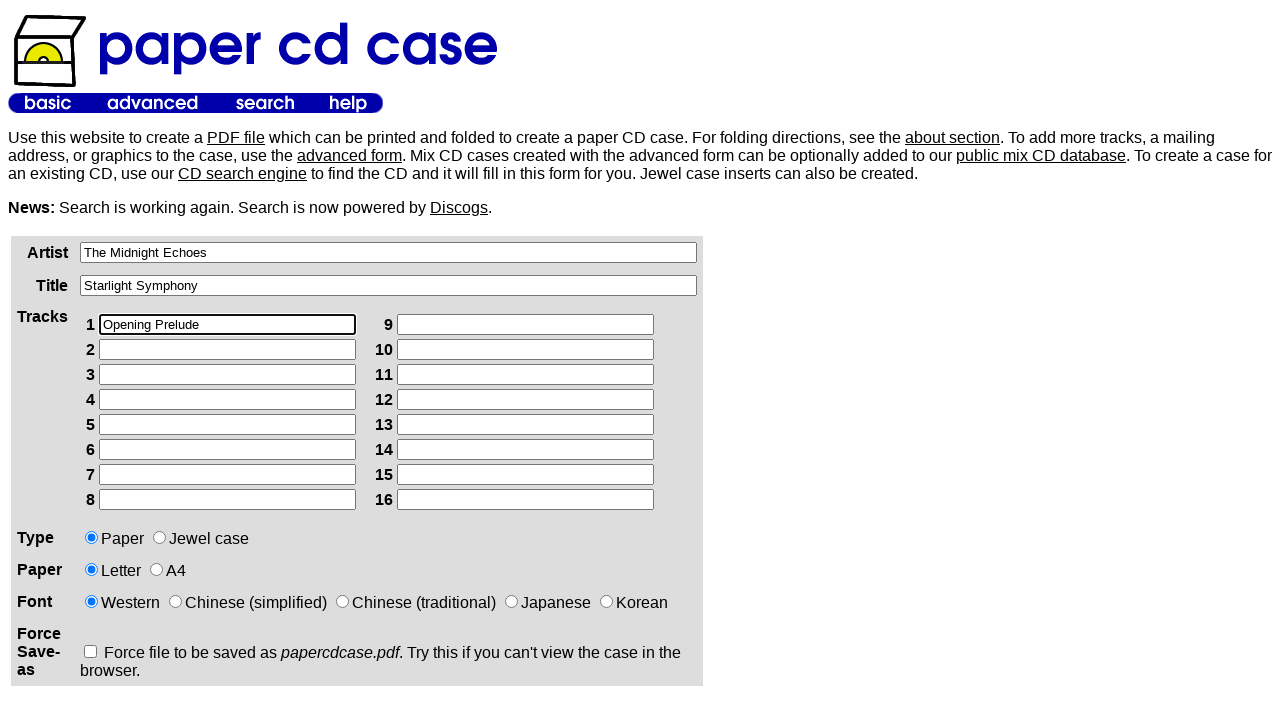

Filled left column track 2 with 'Dancing in Shadows' on xpath=/html/body/table[2]/tbody/tr/td[1]/div/form/table/tbody/tr[3]/td[2]/table/
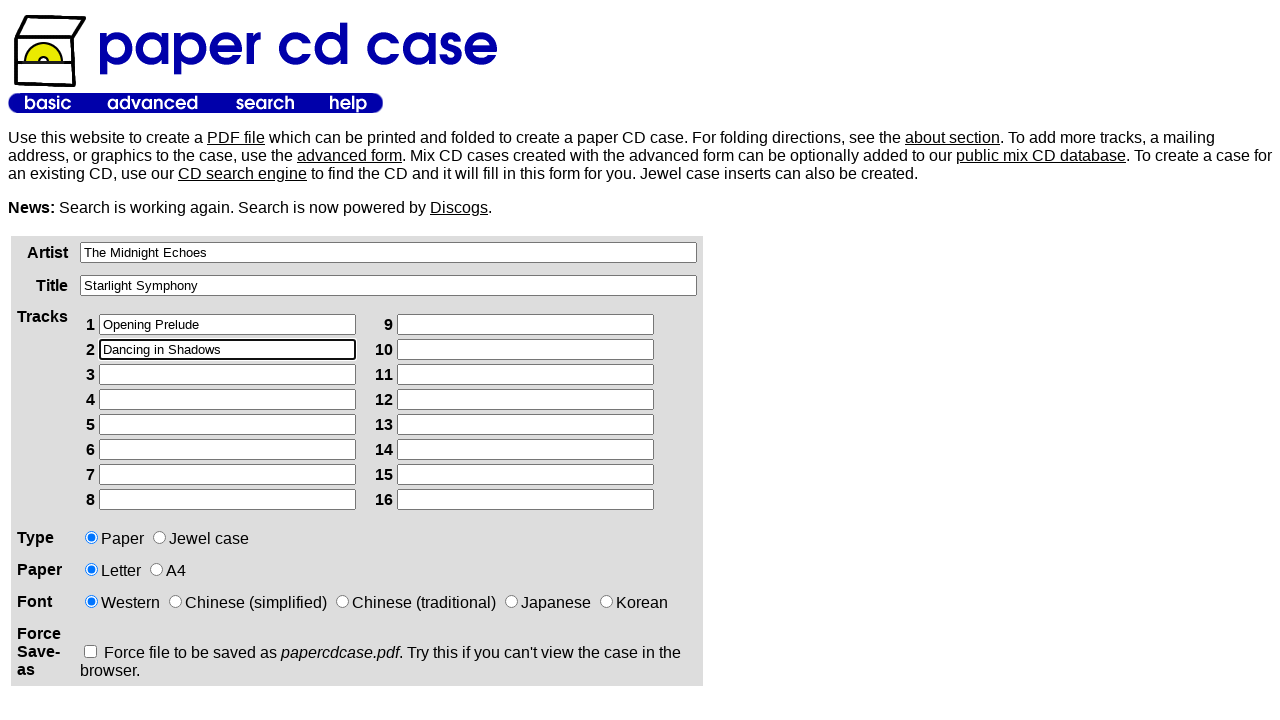

Filled left column track 3 with 'Midnight Rain' on xpath=/html/body/table[2]/tbody/tr/td[1]/div/form/table/tbody/tr[3]/td[2]/table/
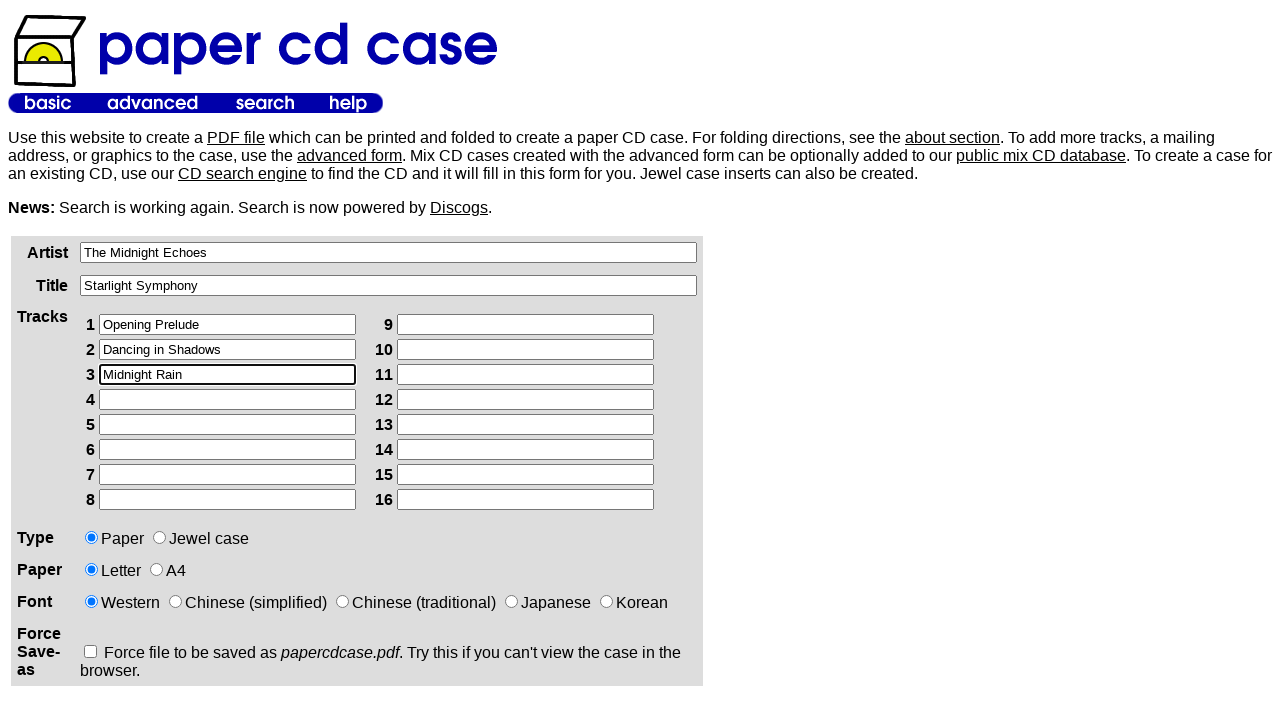

Filled left column track 4 with 'Electric Dreams' on xpath=/html/body/table[2]/tbody/tr/td[1]/div/form/table/tbody/tr[3]/td[2]/table/
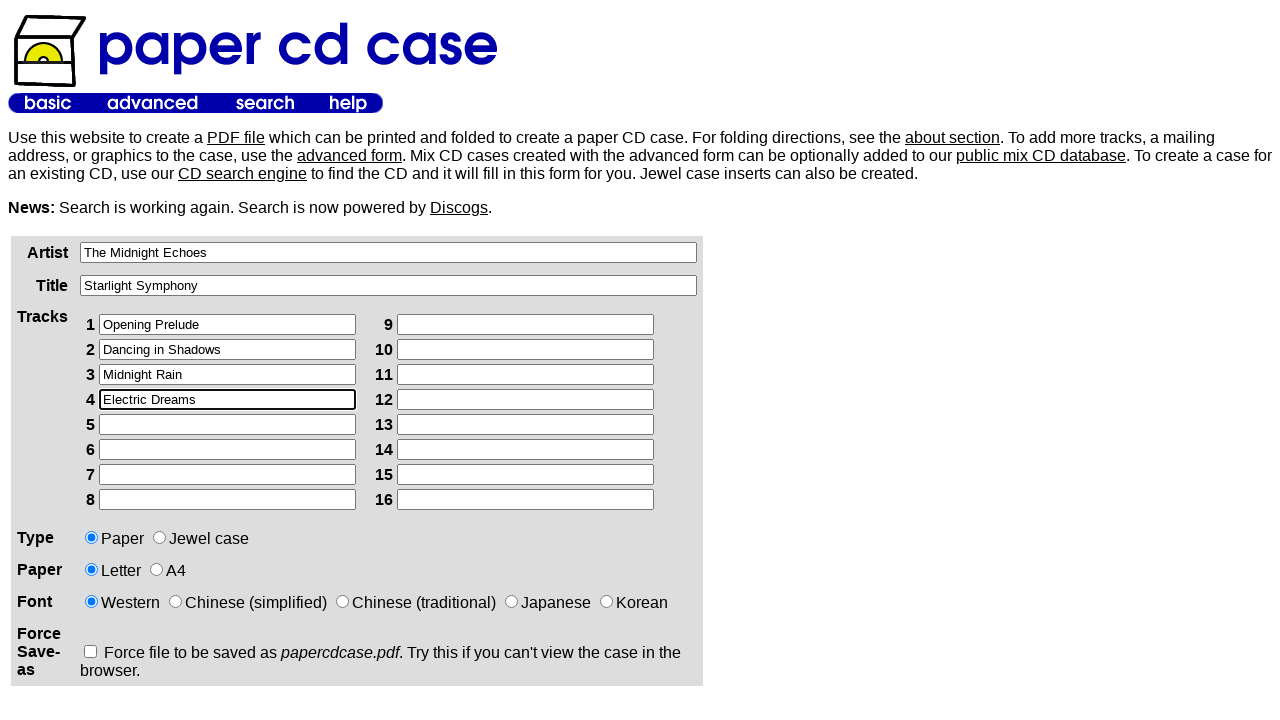

Filled left column track 5 with 'Fading Horizons' on xpath=/html/body/table[2]/tbody/tr/td[1]/div/form/table/tbody/tr[3]/td[2]/table/
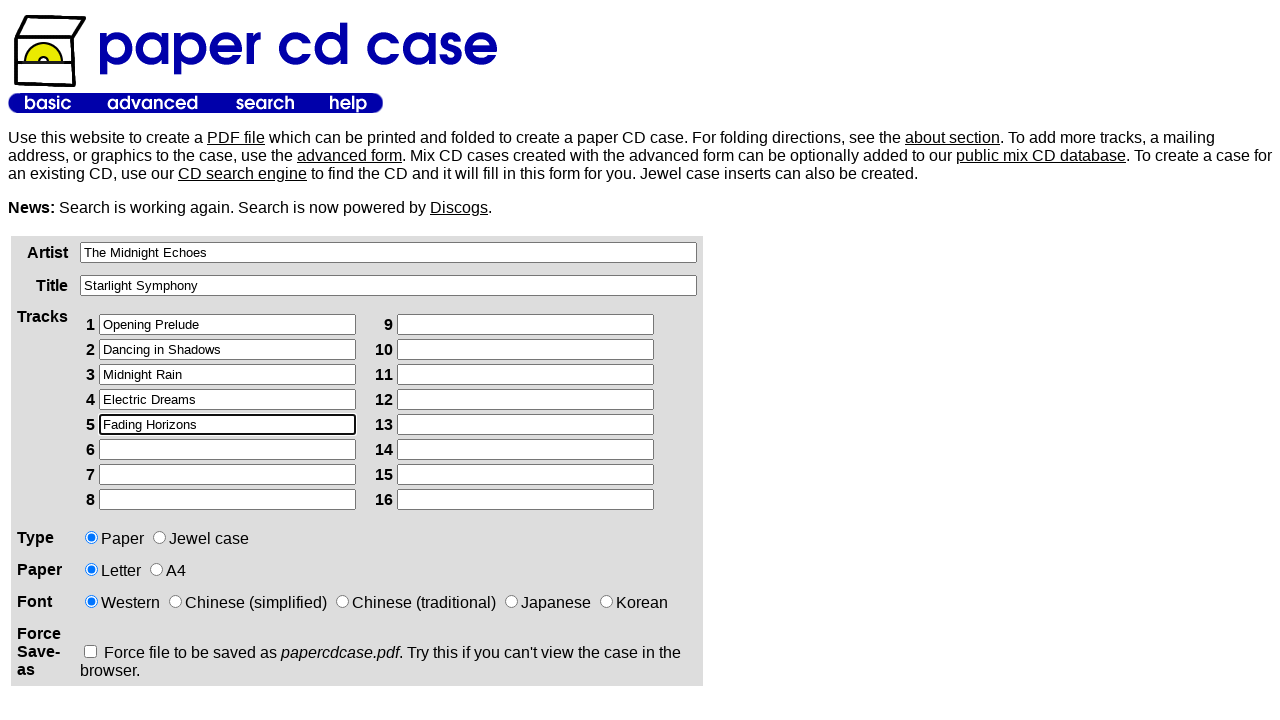

Filled left column track 6 with 'Crystal Waters' on xpath=/html/body/table[2]/tbody/tr/td[1]/div/form/table/tbody/tr[3]/td[2]/table/
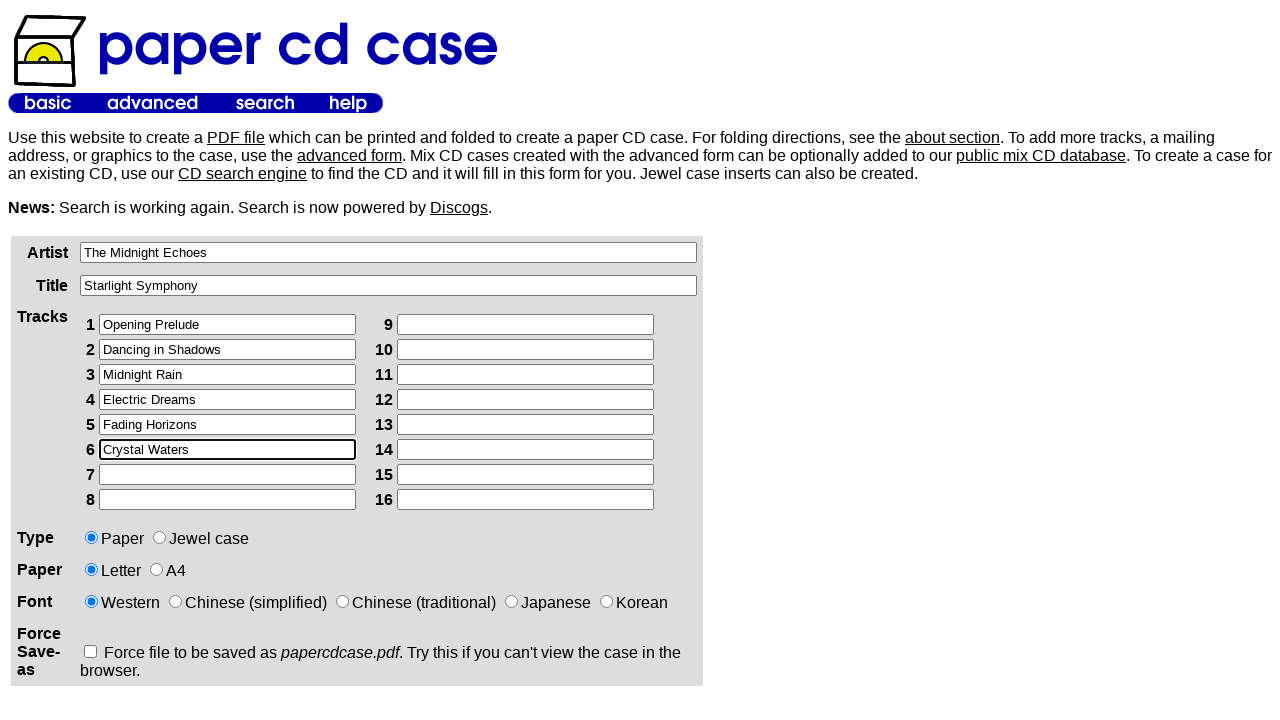

Filled left column track 7 with 'Neon Lights' on xpath=/html/body/table[2]/tbody/tr/td[1]/div/form/table/tbody/tr[3]/td[2]/table/
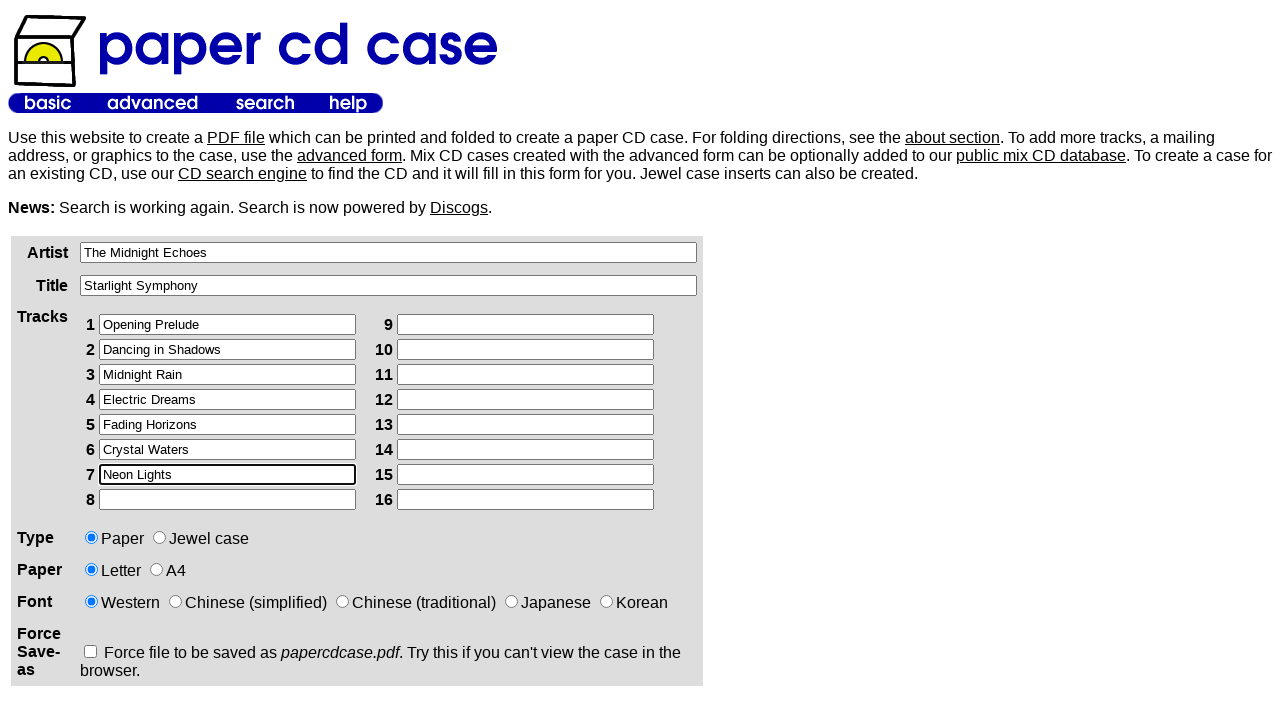

Filled left column track 8 with 'Distant Memories' on xpath=/html/body/table[2]/tbody/tr/td[1]/div/form/table/tbody/tr[3]/td[2]/table/
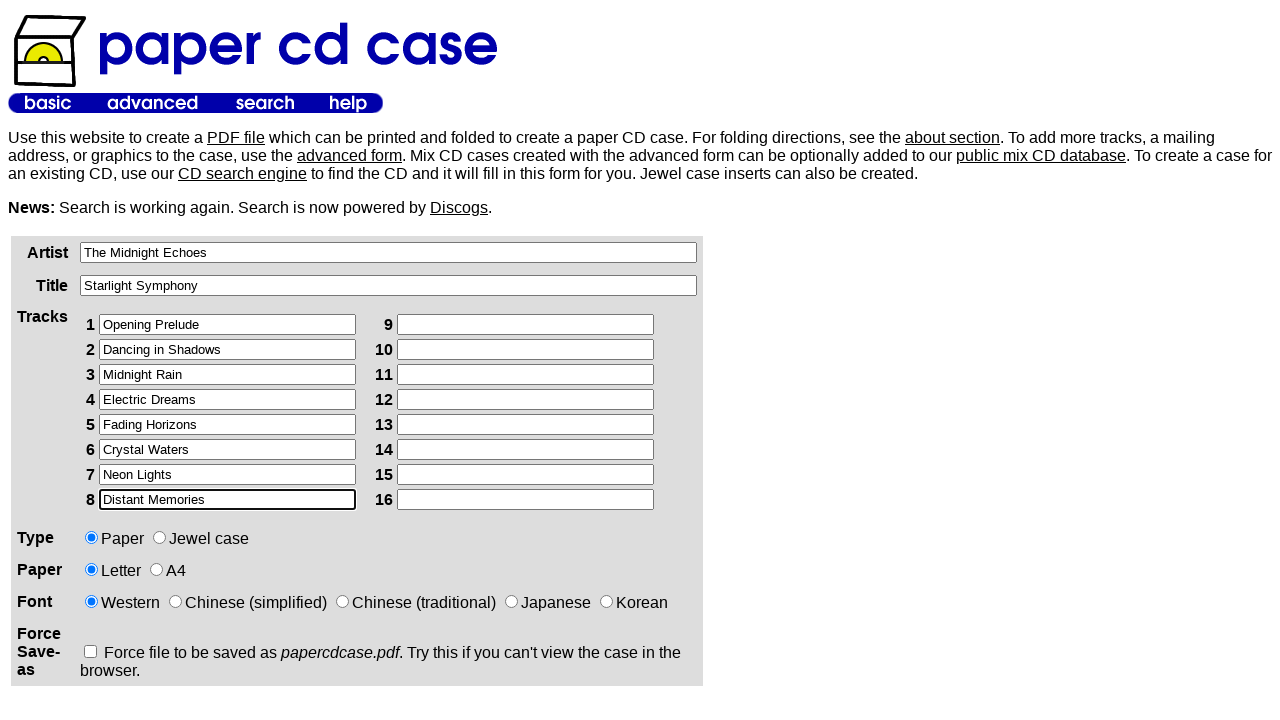

Filled right column track 1 with 'Ocean Breeze' on xpath=/html/body/table[2]/tbody/tr/td[1]/div/form/table/tbody/tr[3]/td[2]/table/
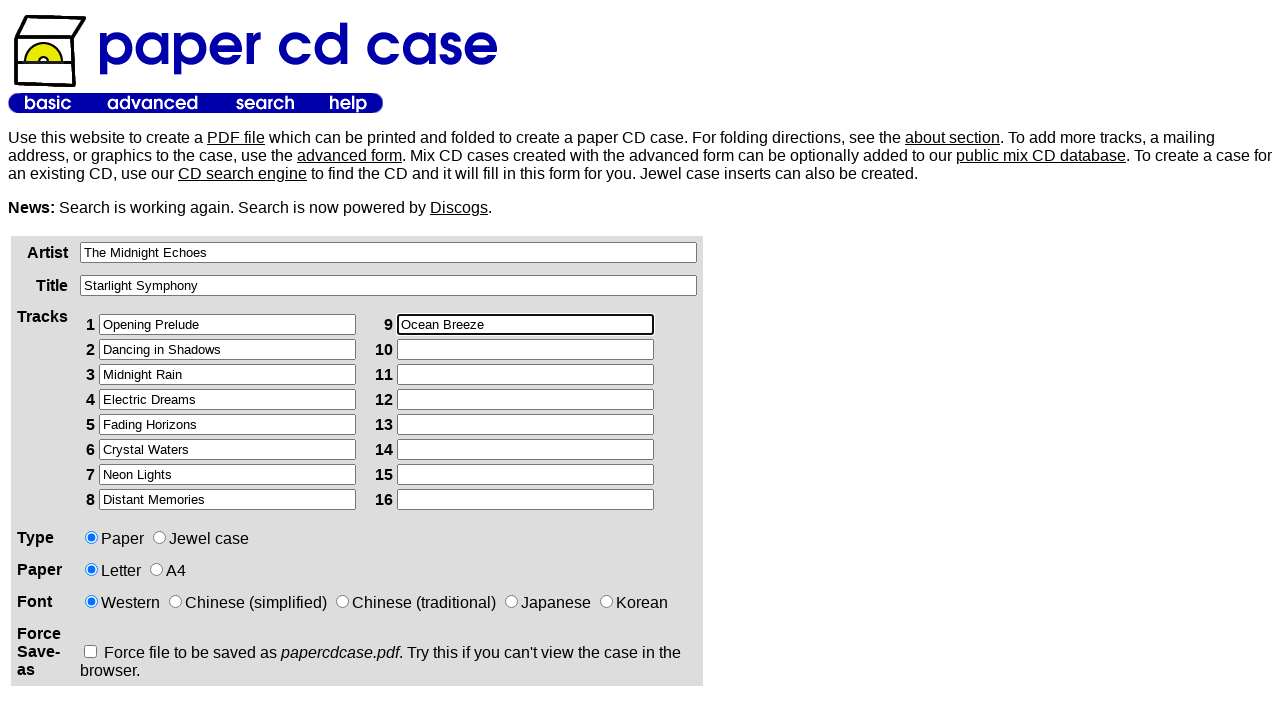

Filled right column track 2 with 'Final Curtain' on xpath=/html/body/table[2]/tbody/tr/td[1]/div/form/table/tbody/tr[3]/td[2]/table/
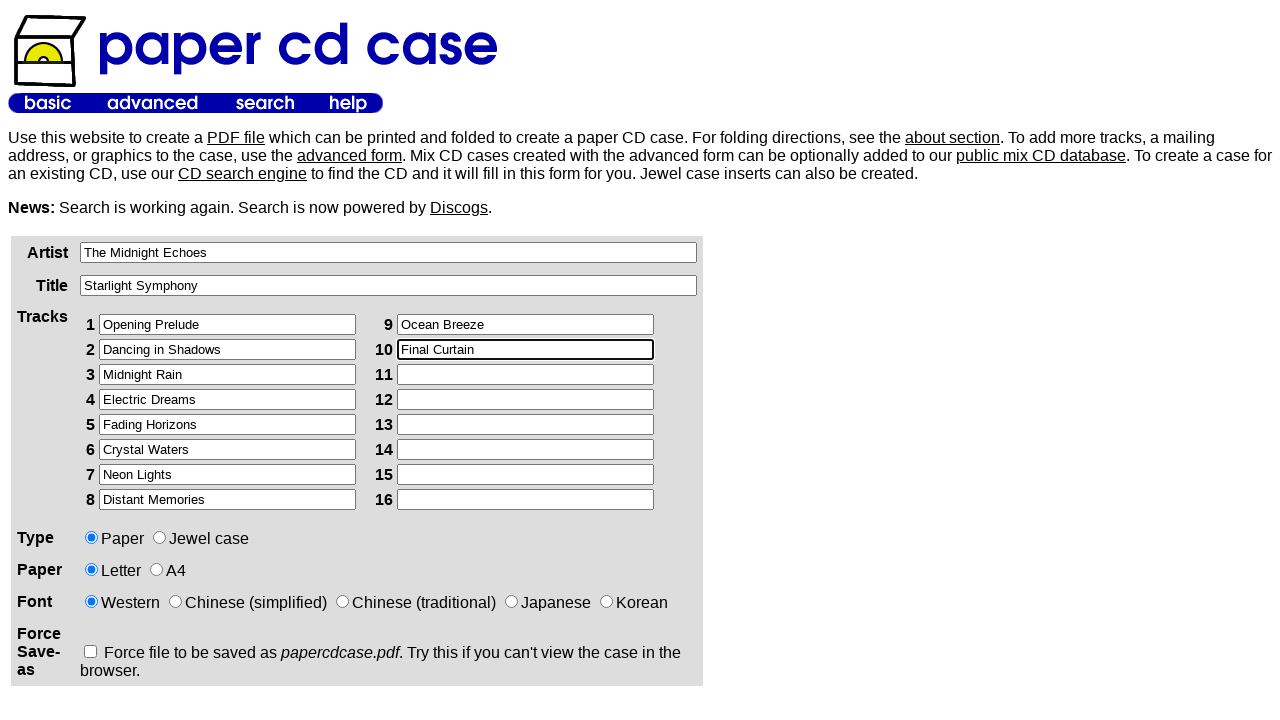

Selected slim case type option at (160, 538) on xpath=/html/body/table[2]/tbody/tr/td[1]/div/form/table/tbody/tr[4]/td[2]/input[
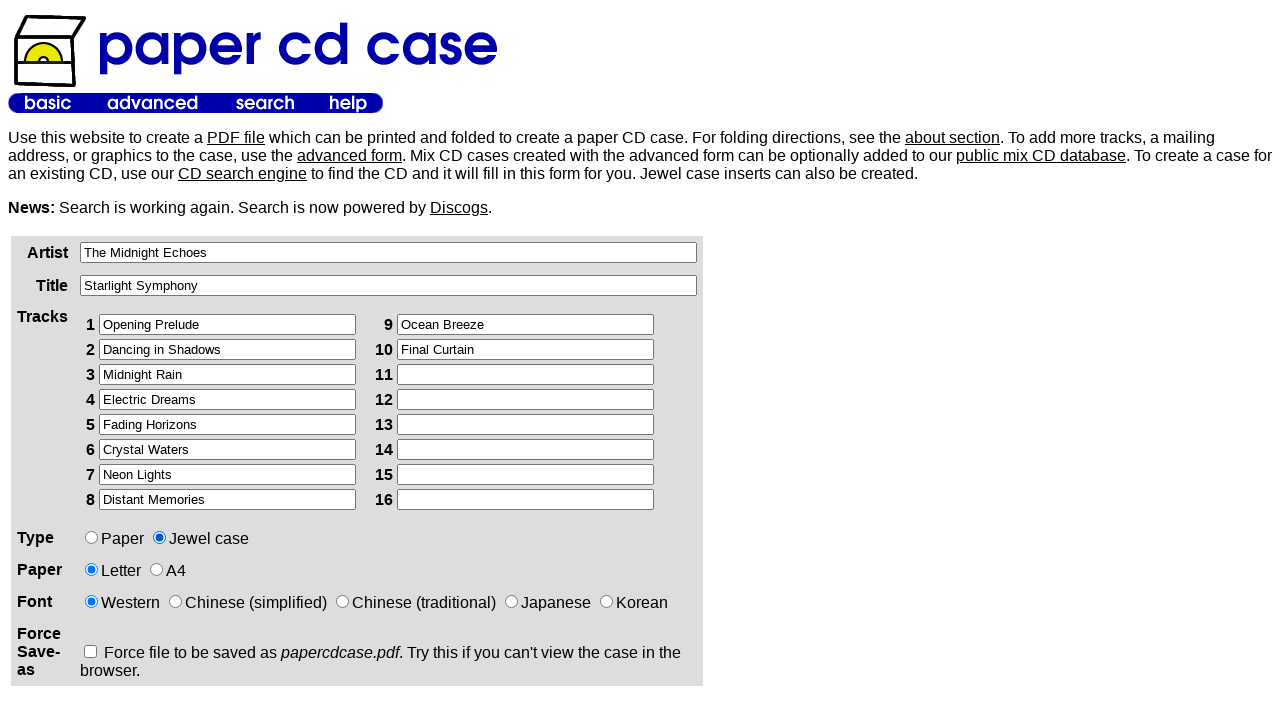

Selected A4 paper format option at (156, 570) on xpath=/html/body/table[2]/tbody/tr/td[1]/div/form/table/tbody/tr[5]/td[2]/input[
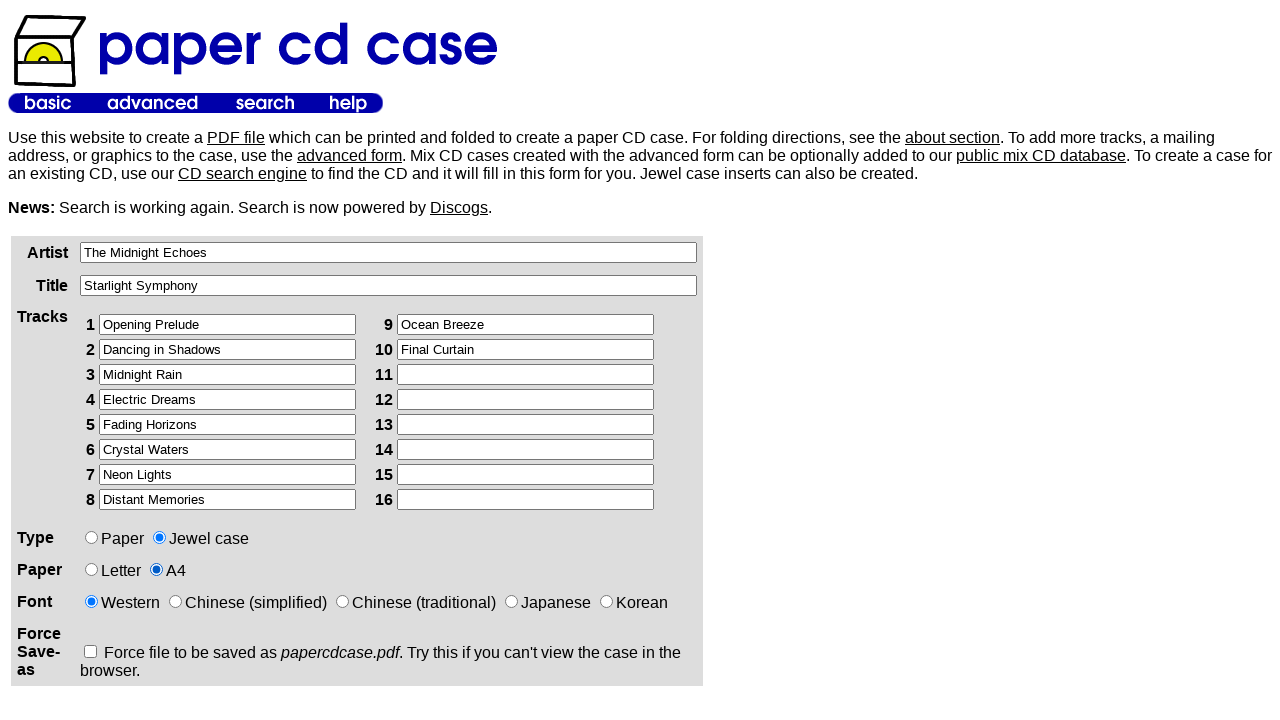

Clicked submit button to generate CD case cover at (125, 360) on xpath=/html/body/table[2]/tbody/tr/td[1]/div/form/p/input
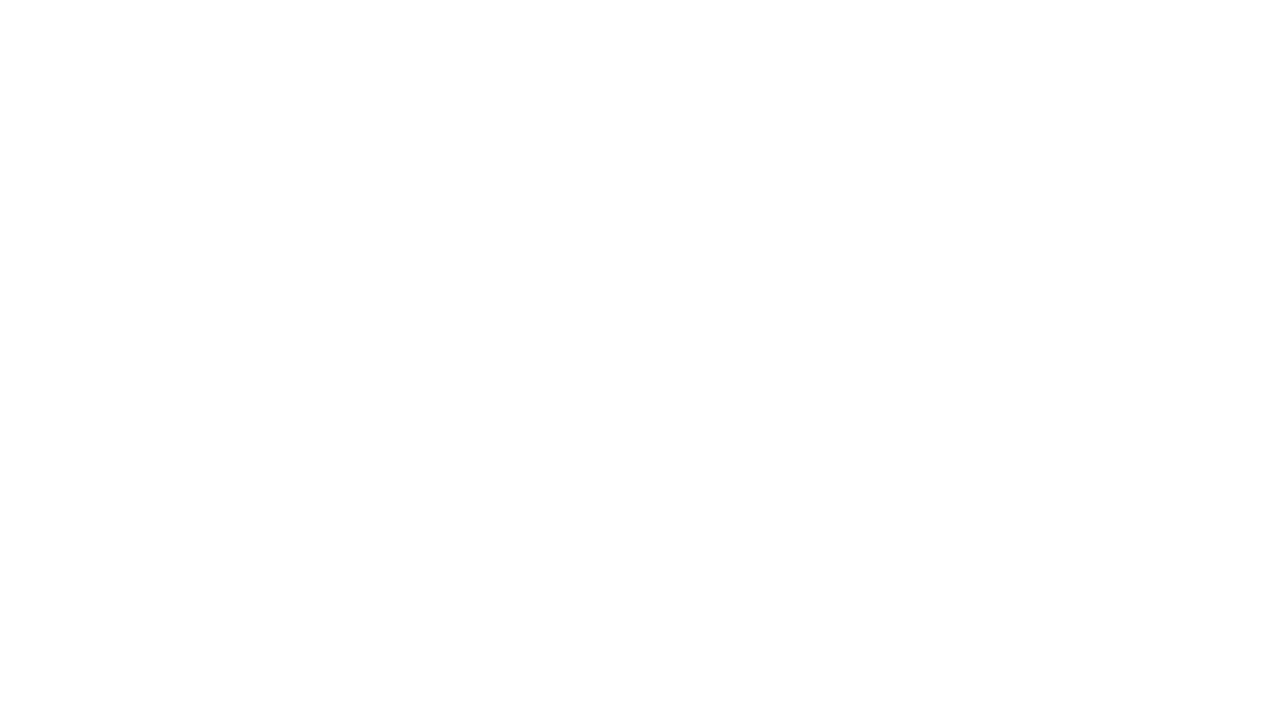

Waited for form submission to complete
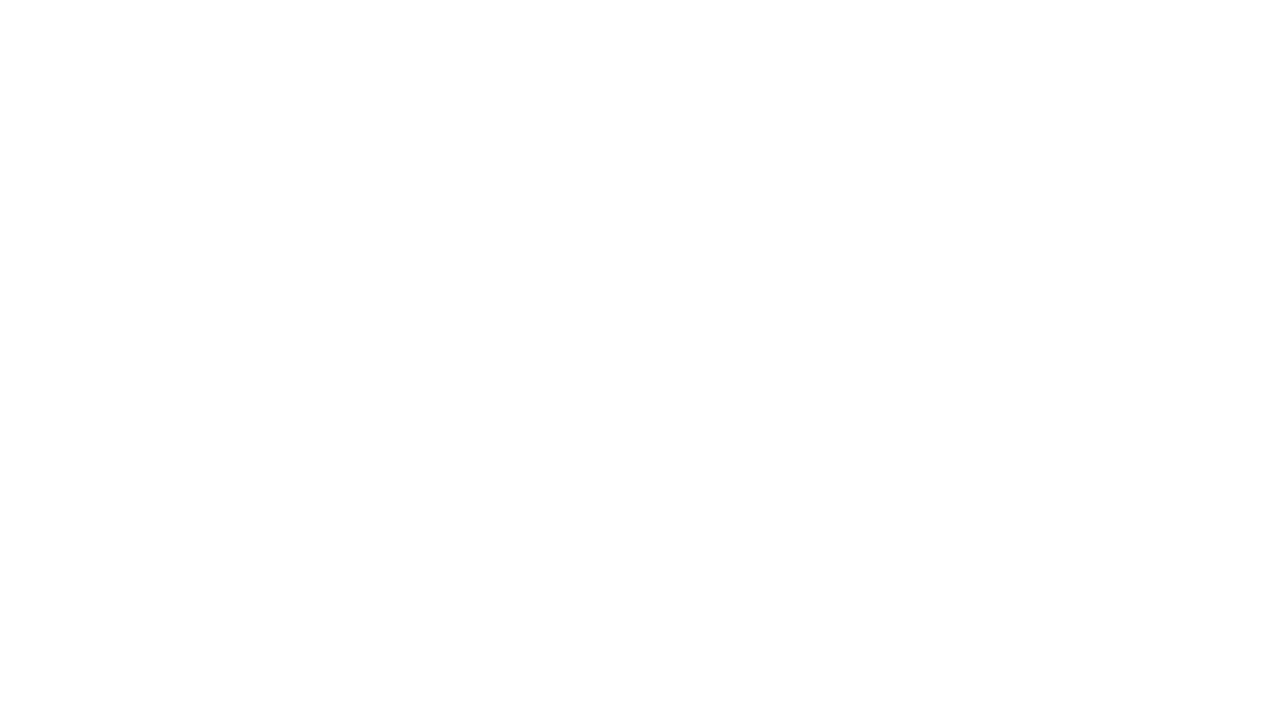

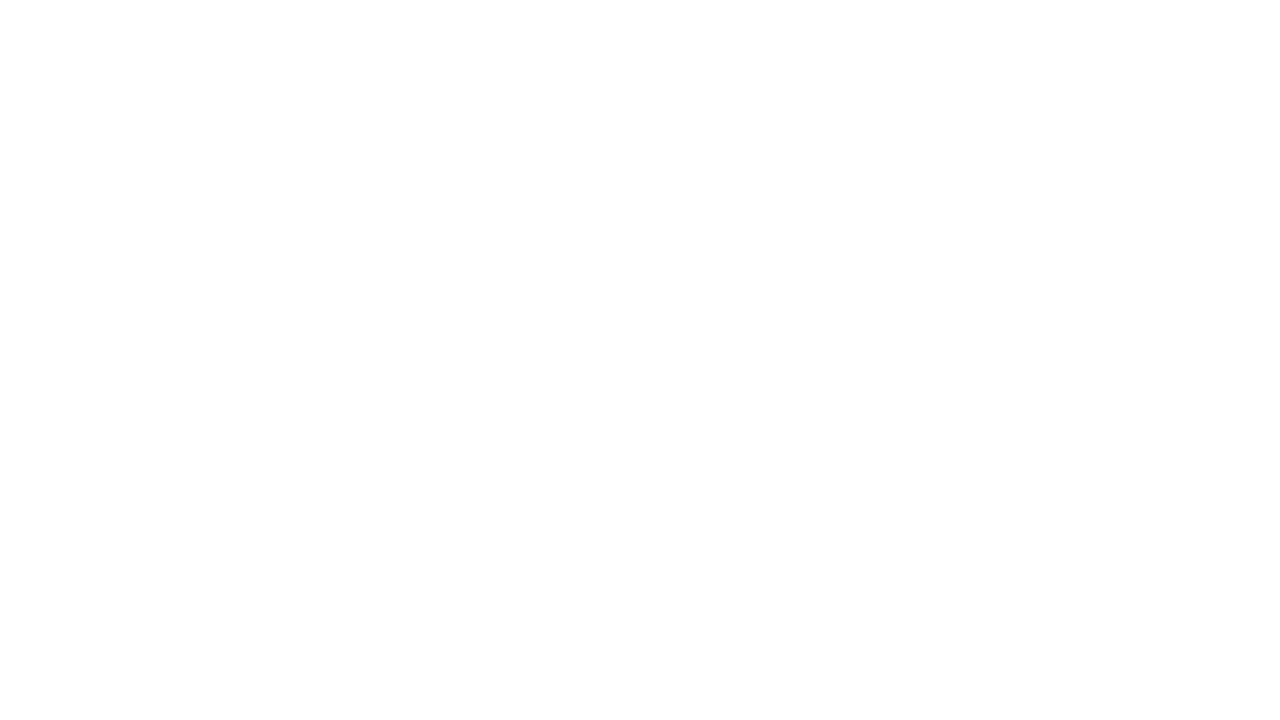